Tests that edits are cancelled when pressing Escape key

Starting URL: https://demo.playwright.dev/todomvc

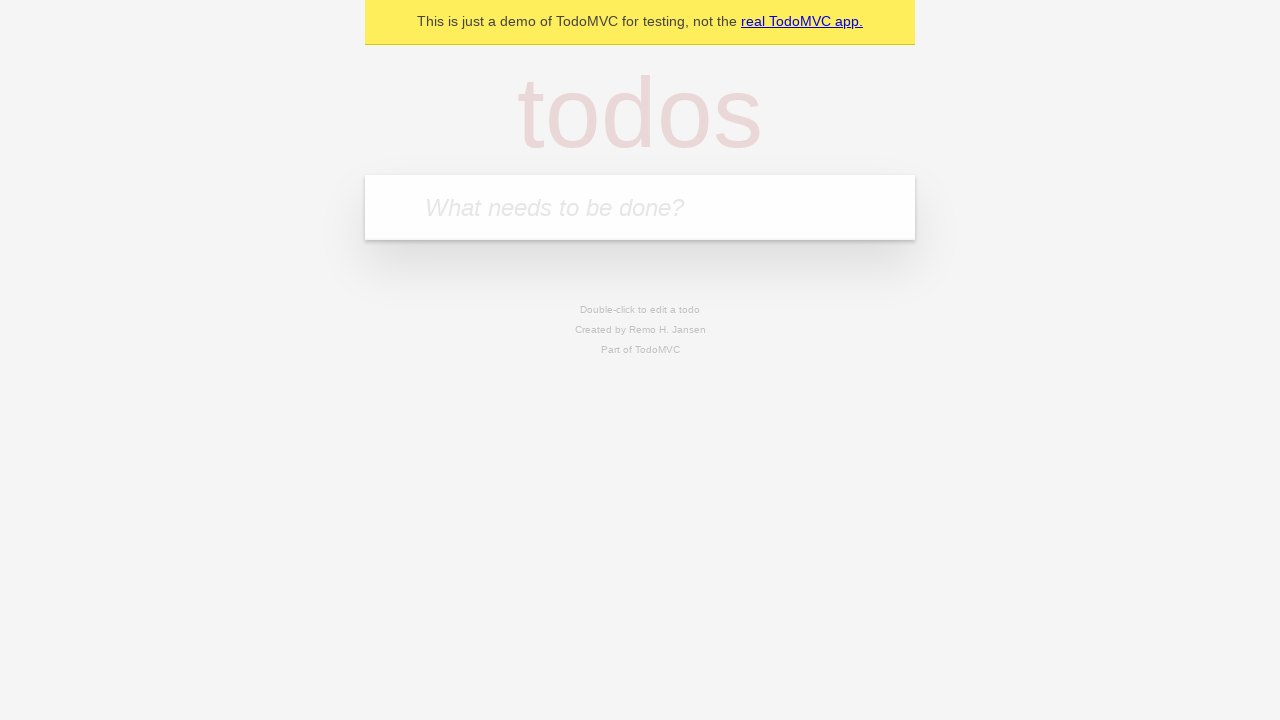

Filled first todo input with 'buy some cheese' on .new-todo
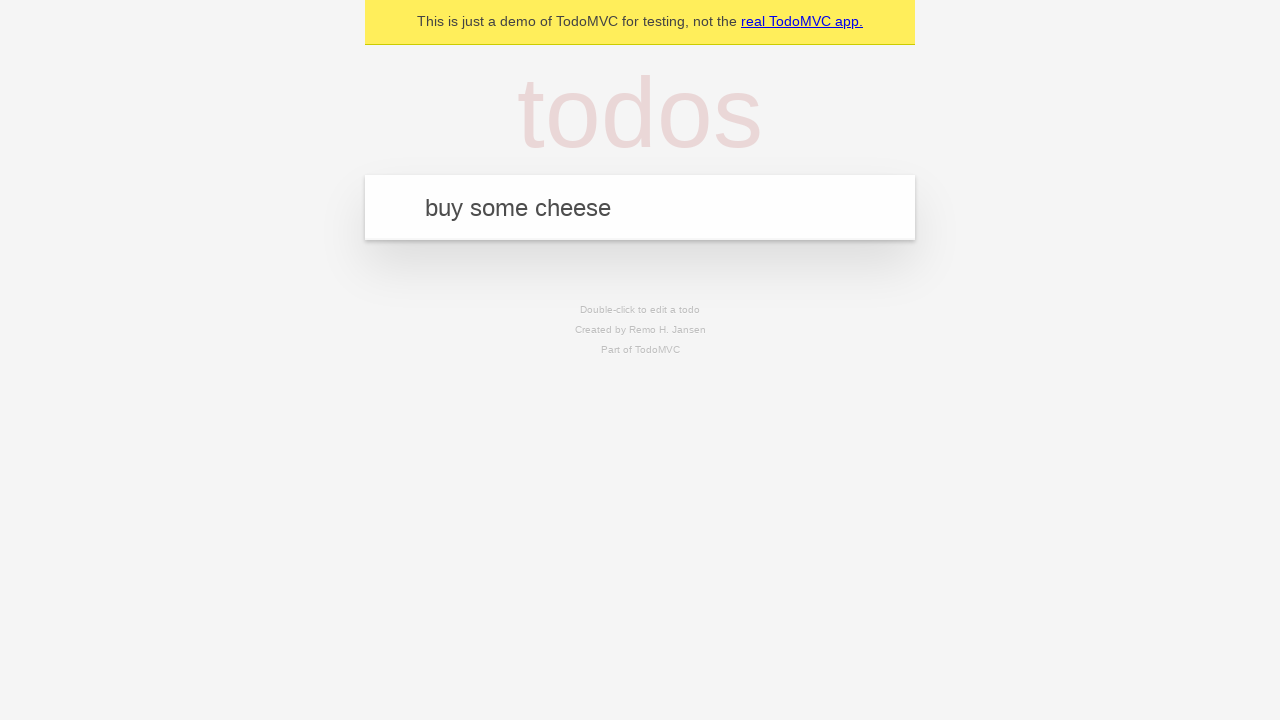

Pressed Enter to create first todo on .new-todo
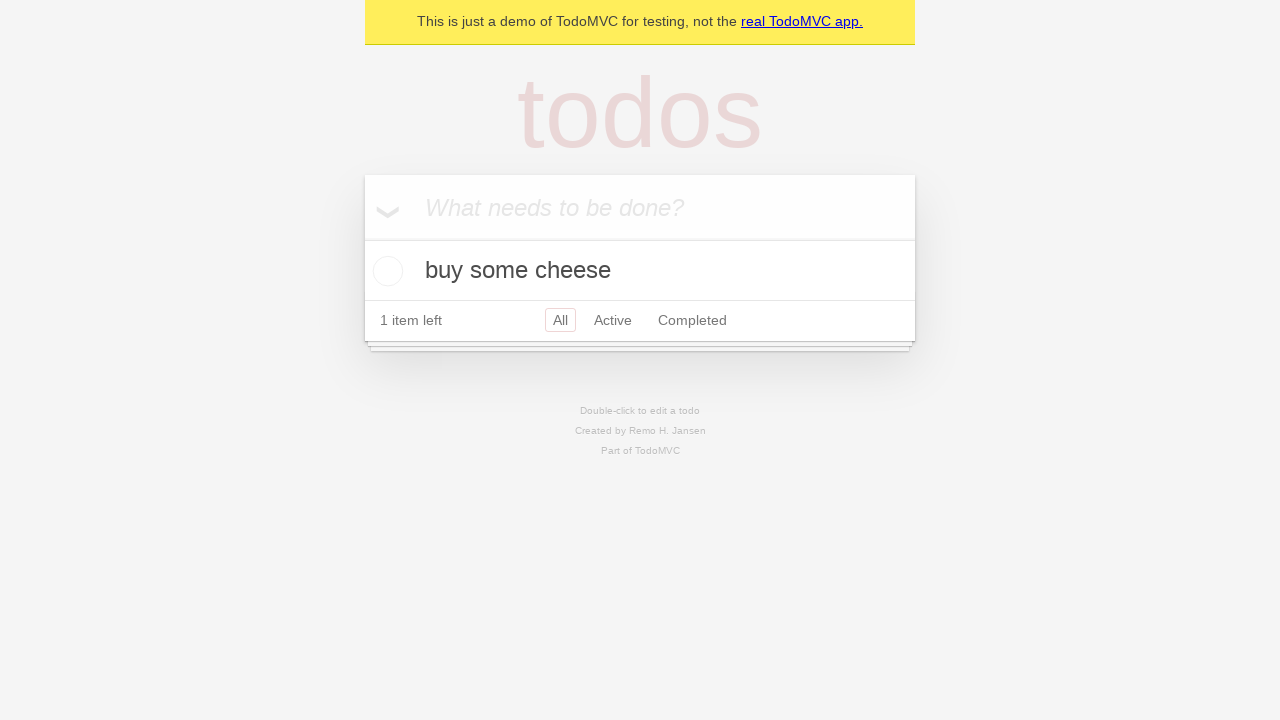

Filled second todo input with 'feed the cat' on .new-todo
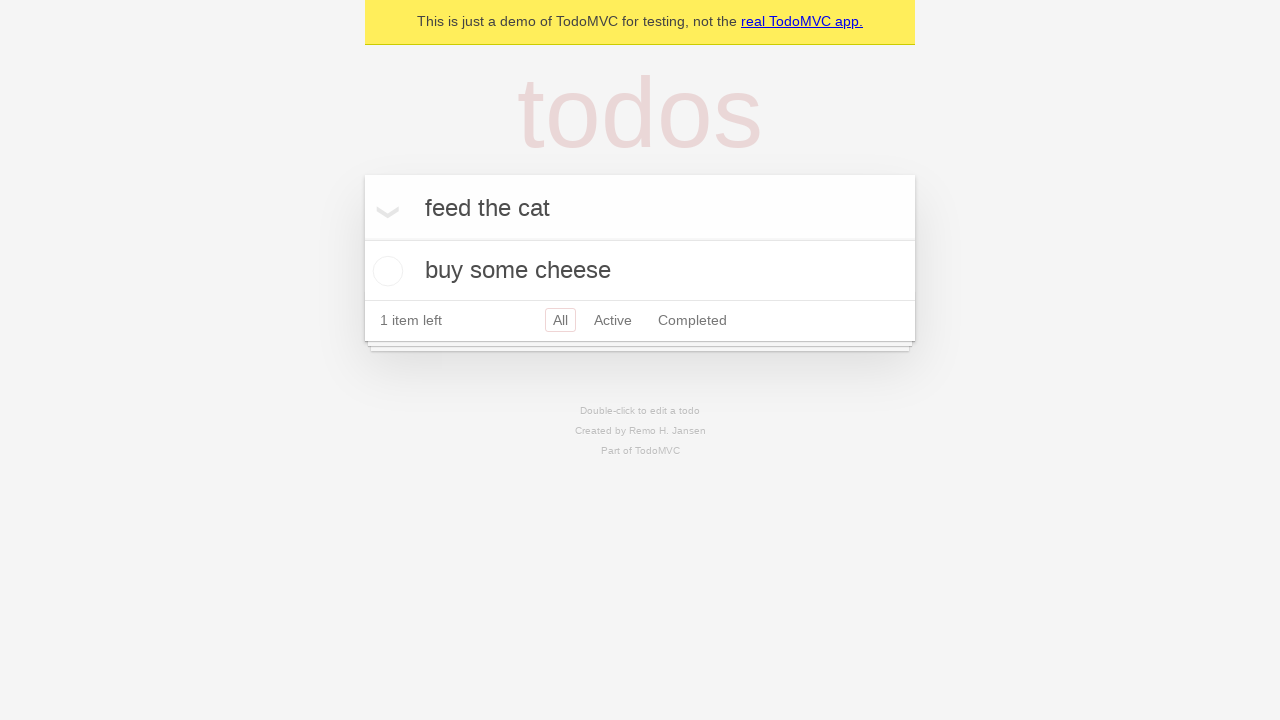

Pressed Enter to create second todo on .new-todo
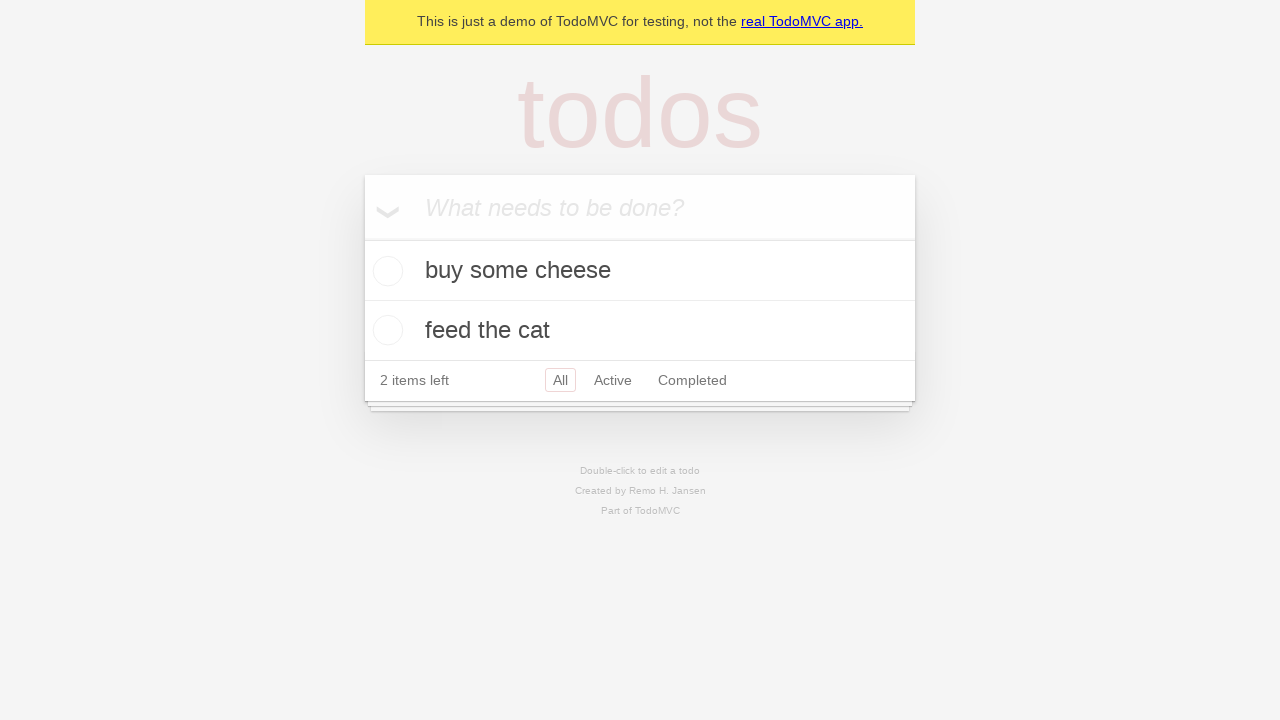

Filled third todo input with 'book a doctors appointment' on .new-todo
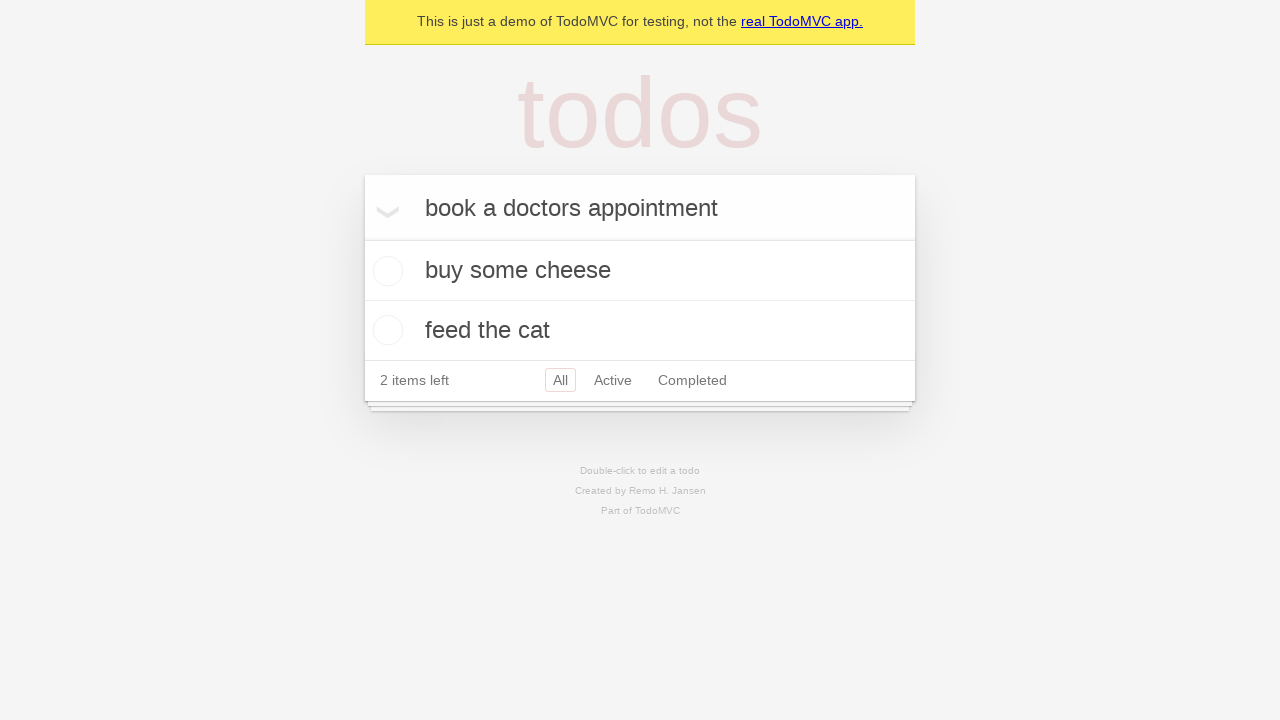

Pressed Enter to create third todo on .new-todo
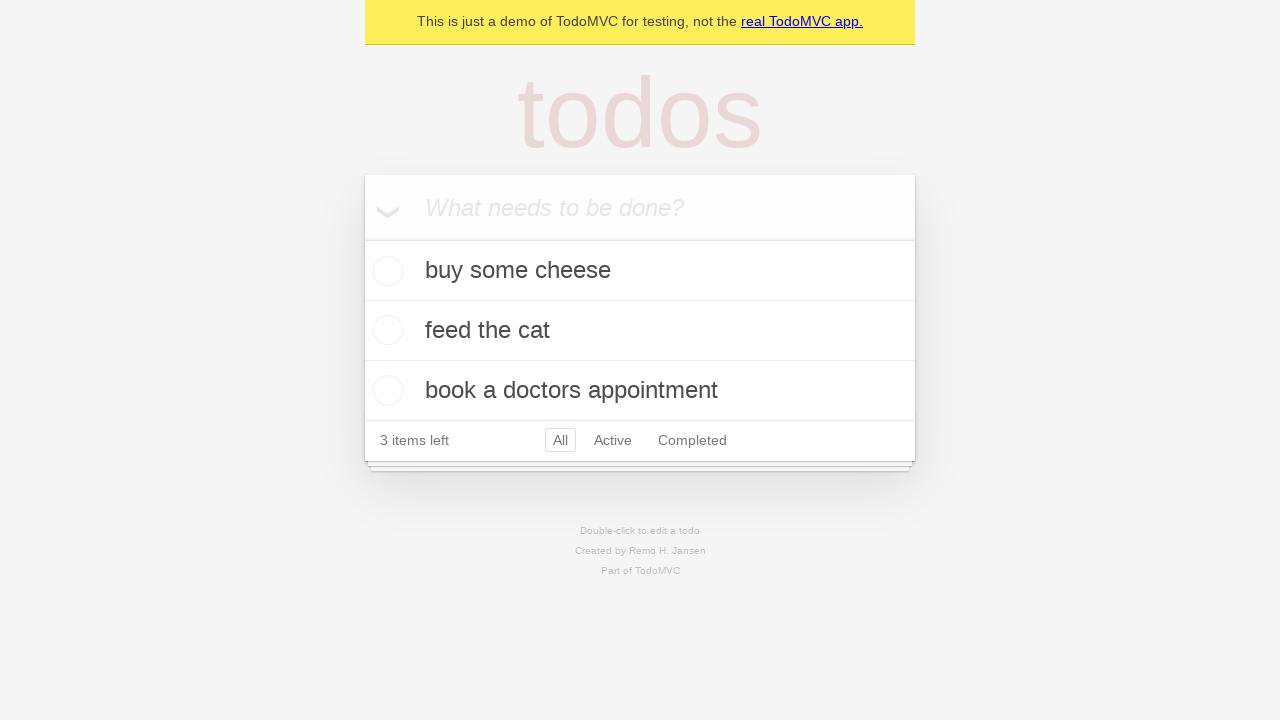

Double-clicked second todo to enter edit mode at (640, 331) on .todo-list li >> nth=1
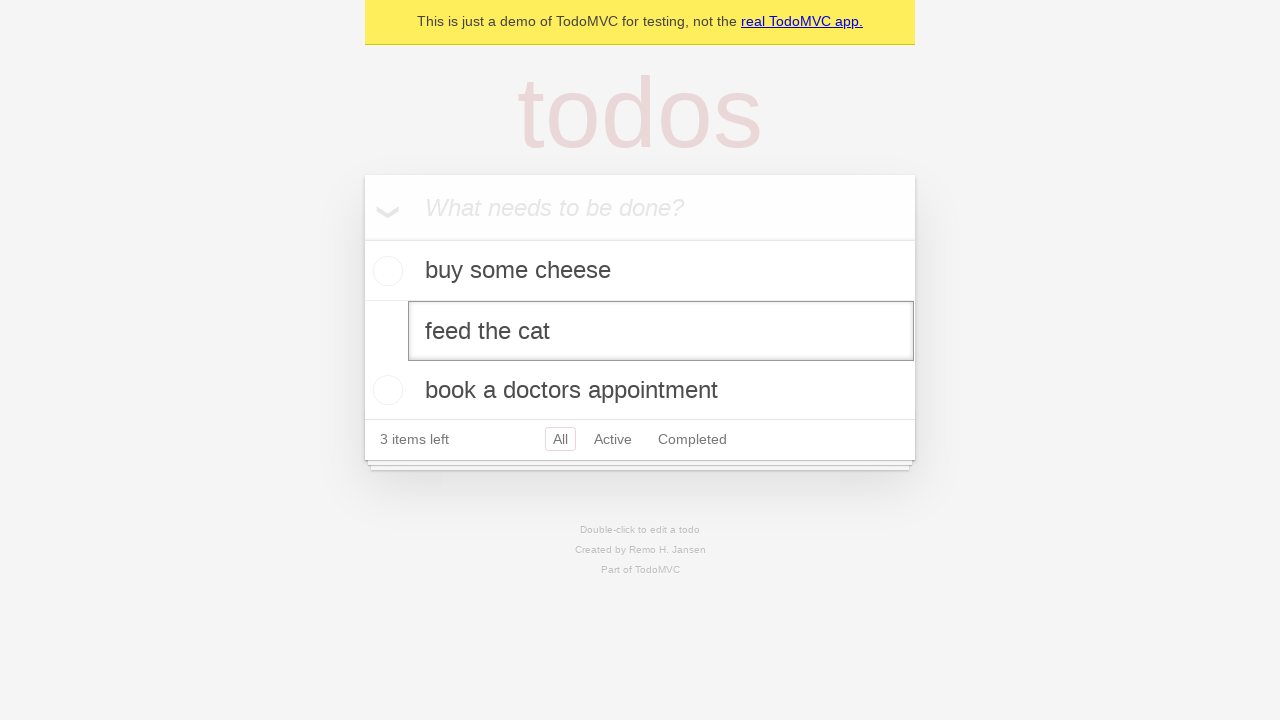

Pressed Escape to cancel edits on second todo on .todo-list li >> nth=1 >> .edit
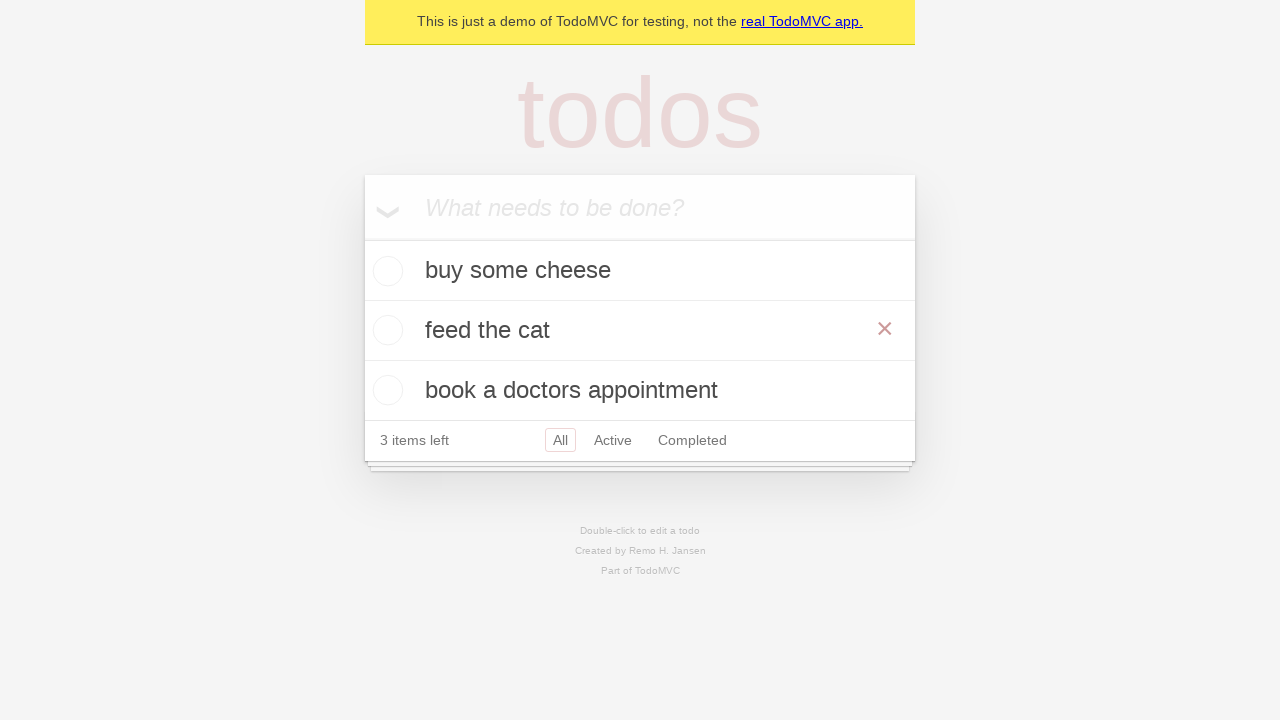

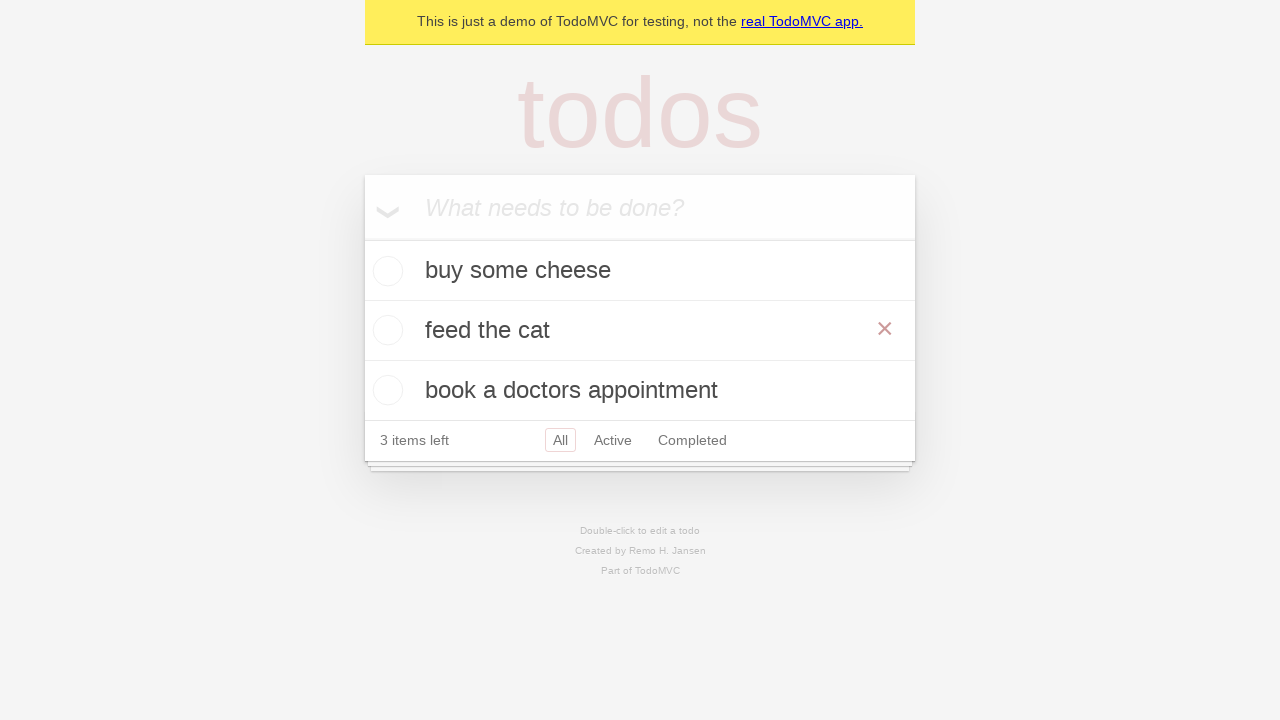